Tests window handling by clicking a link that opens a new window, extracting email text from the new window, and filling it into the username field on the original page

Starting URL: https://rahulshettyacademy.com/loginpagePractise/

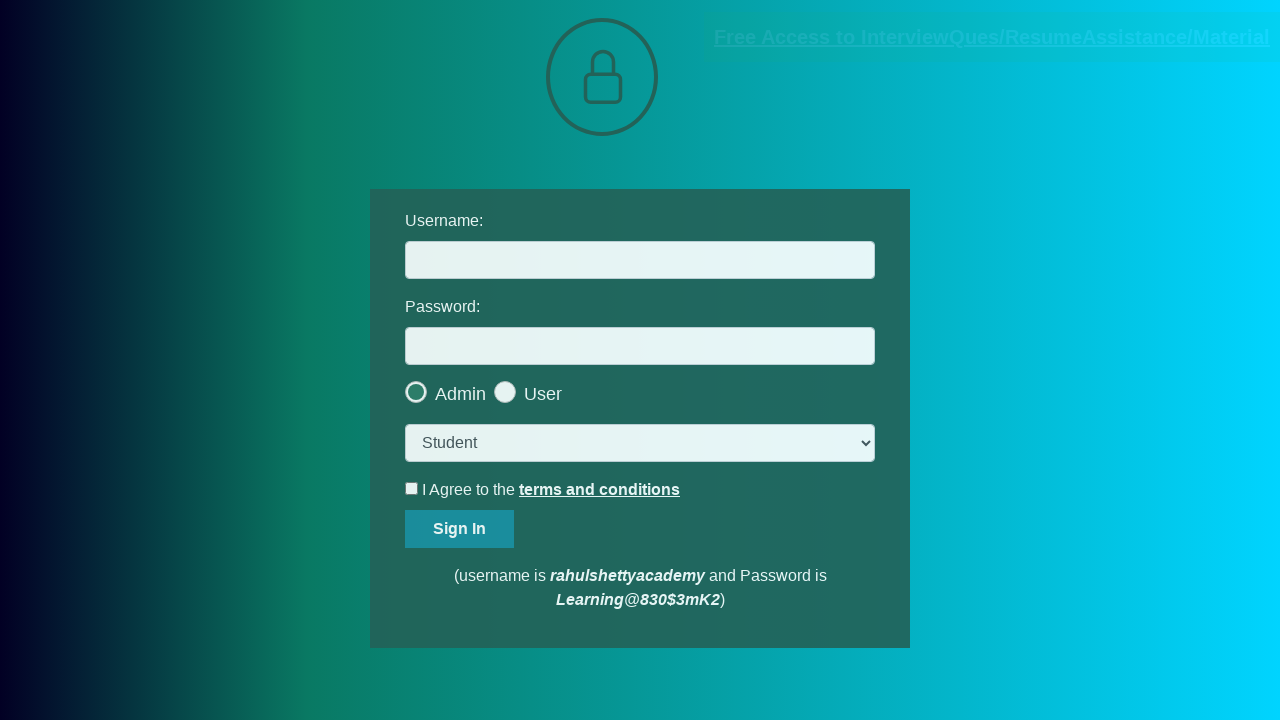

Clicked 'Free Access to' link which opened a new window at (992, 37) on xpath=//a[contains(text(),'Free Access to')]
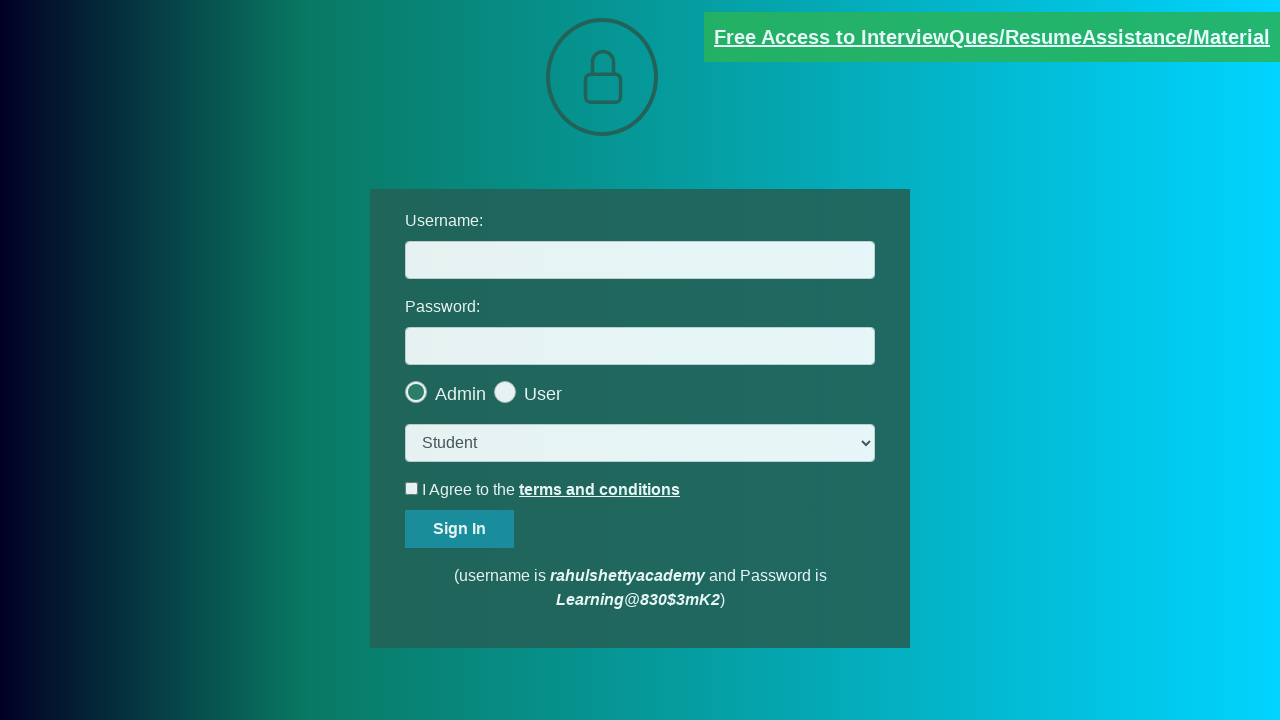

Email text element became visible on new page
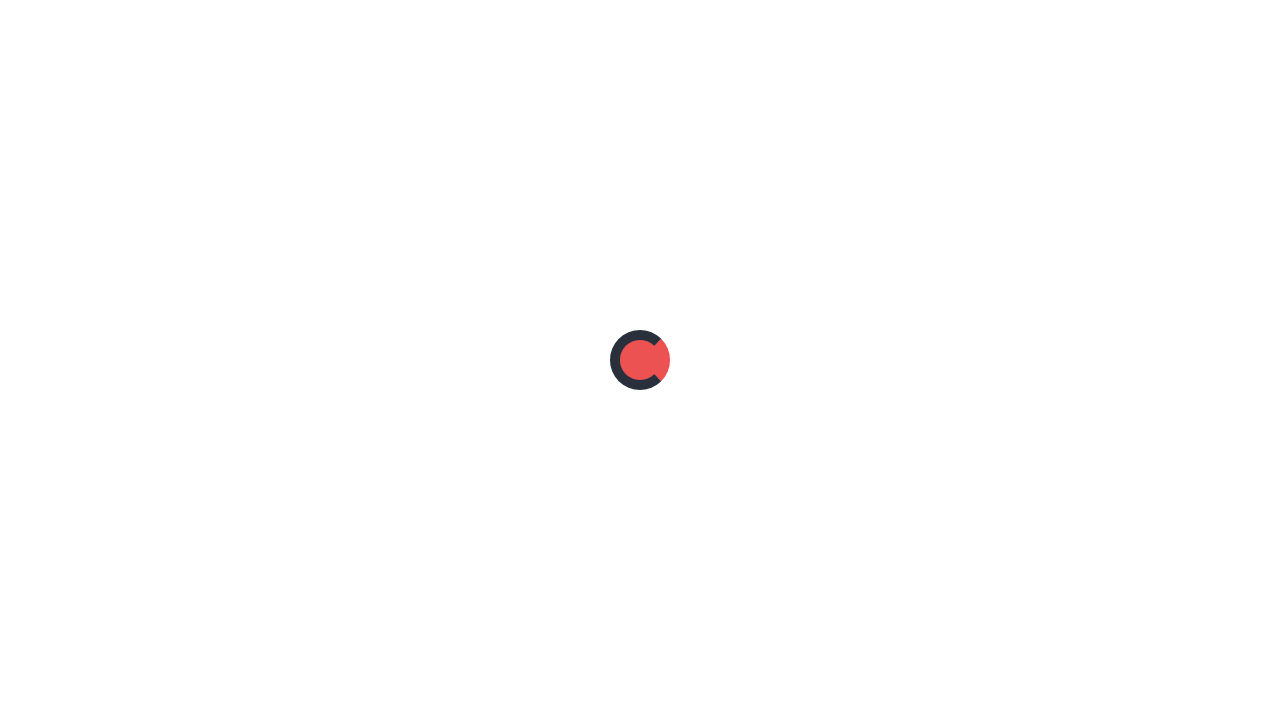

Extracted email text from new page element
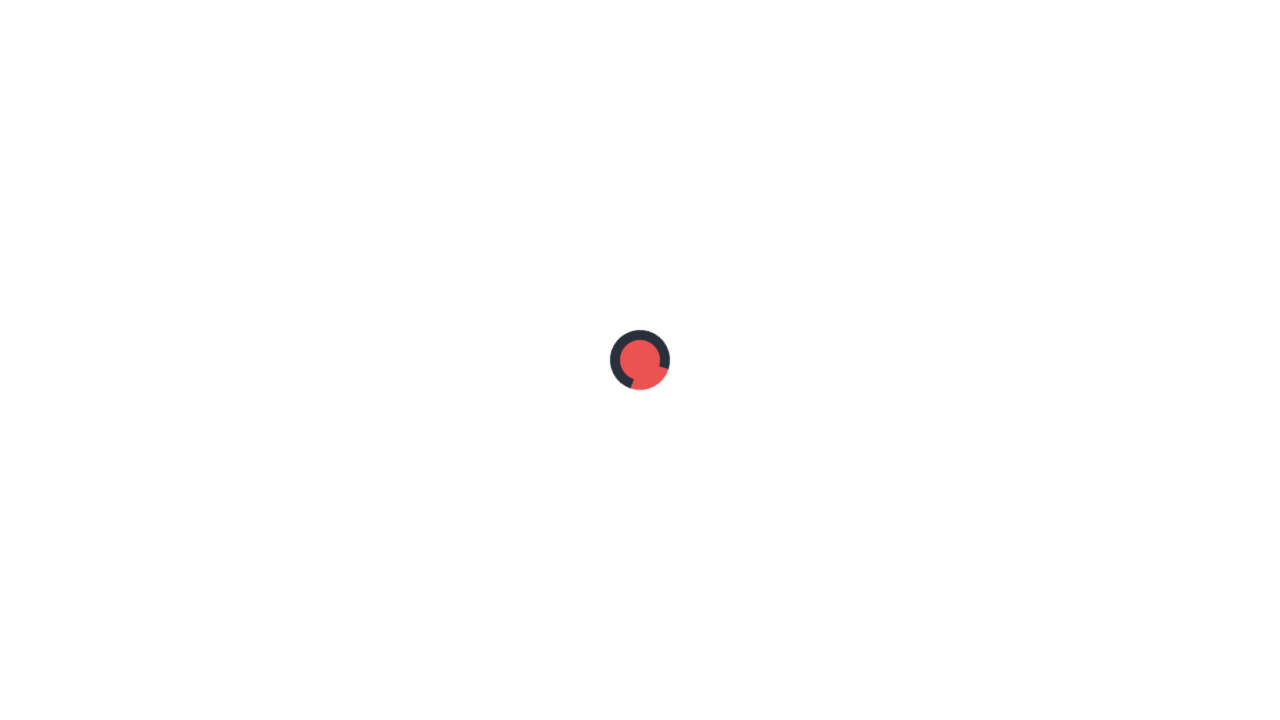

Parsed email address from text: mentor@rahulshettyacademy.com
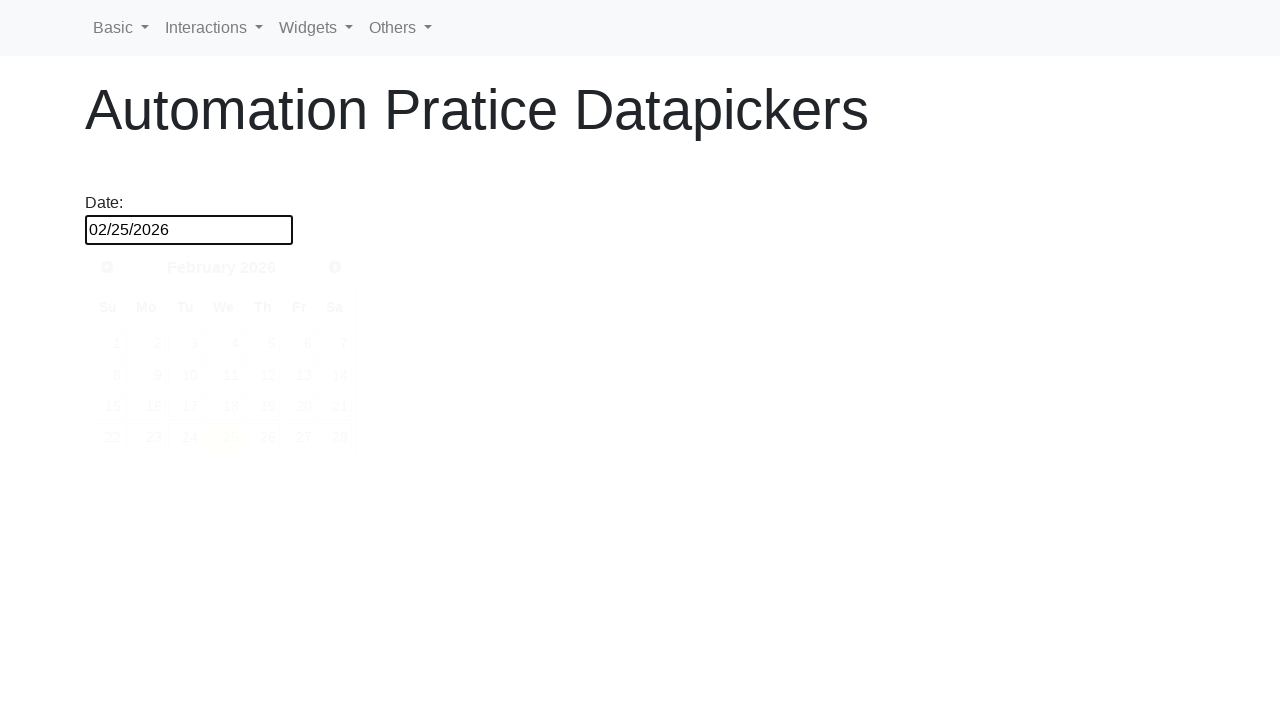

Closed the new window on #username
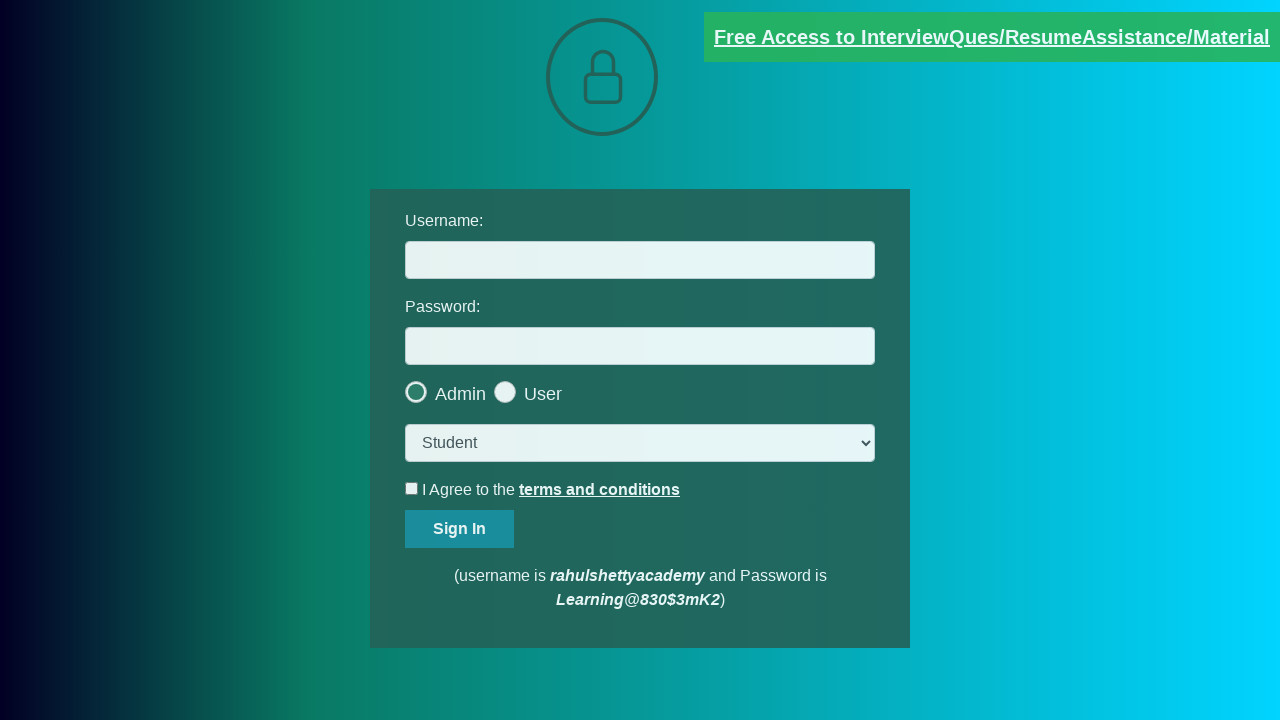

Filled username field with extracted email: mentor@rahulshettyacademy.com
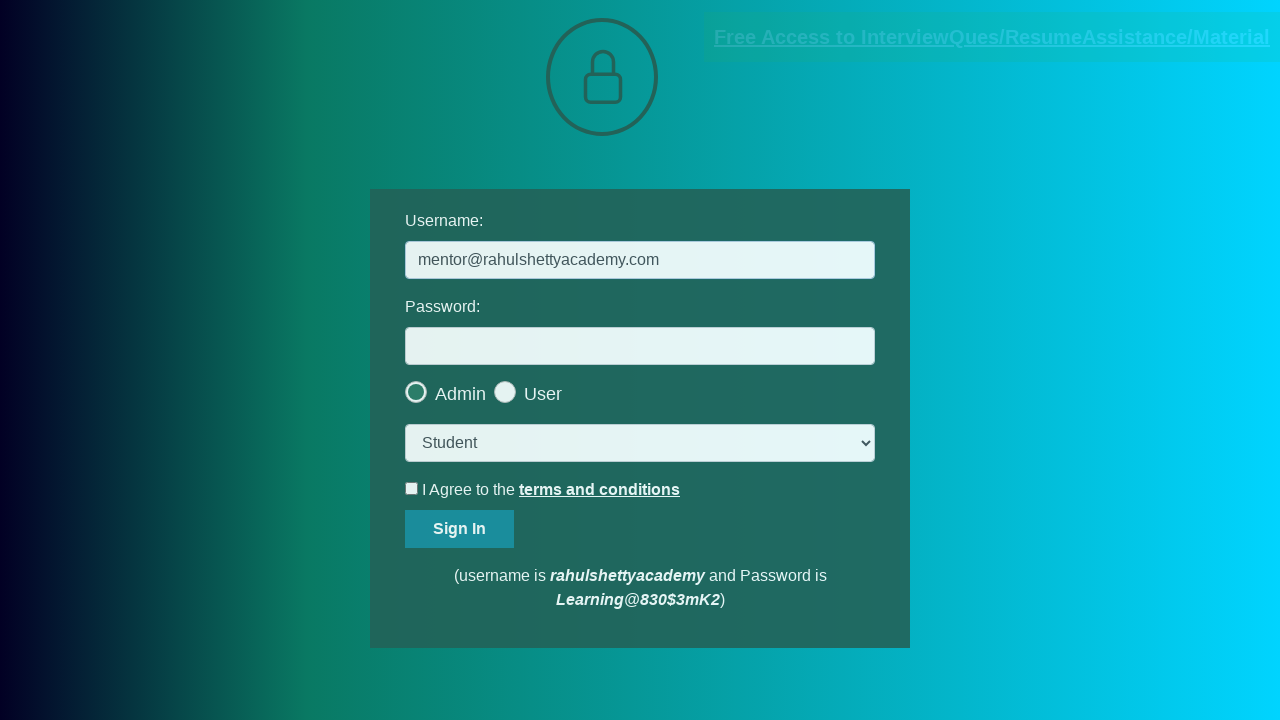

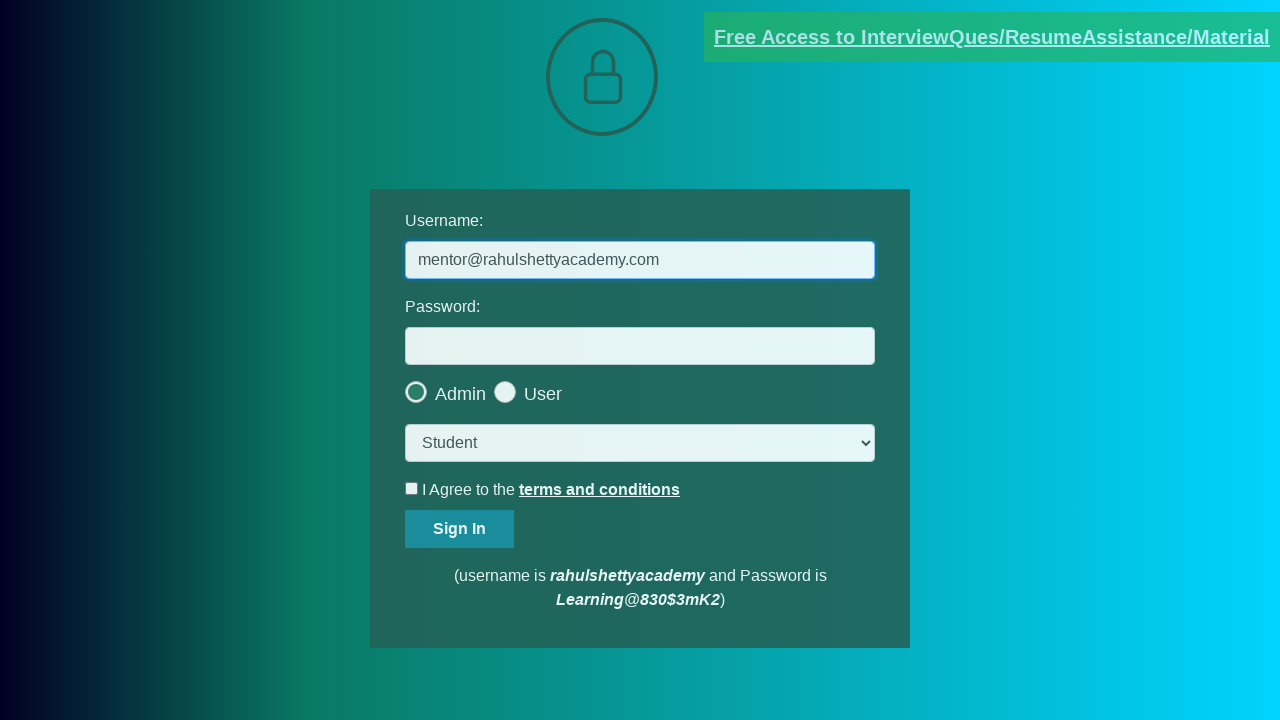